Tests JavaScript alert handling by clicking an alert button and verifying the alert message before accepting it

Starting URL: http://automationbykrishna.com

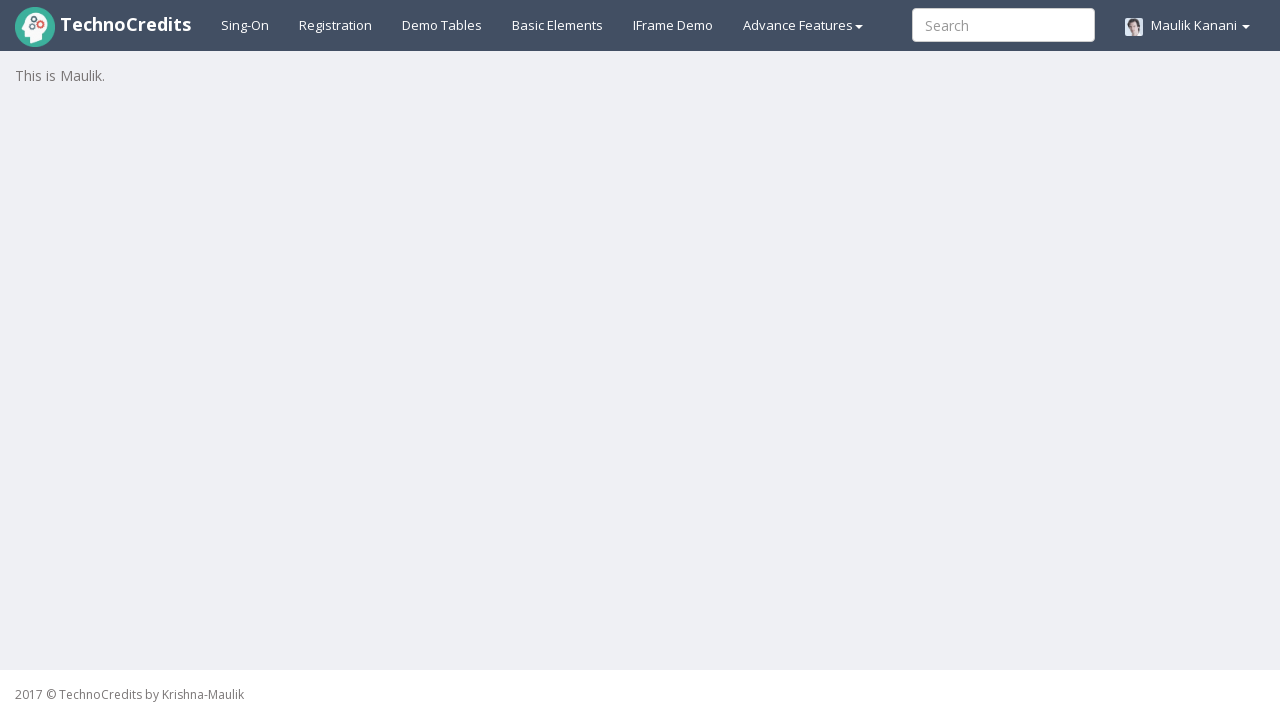

Clicked on basic elements tab at (558, 25) on a#basicelements
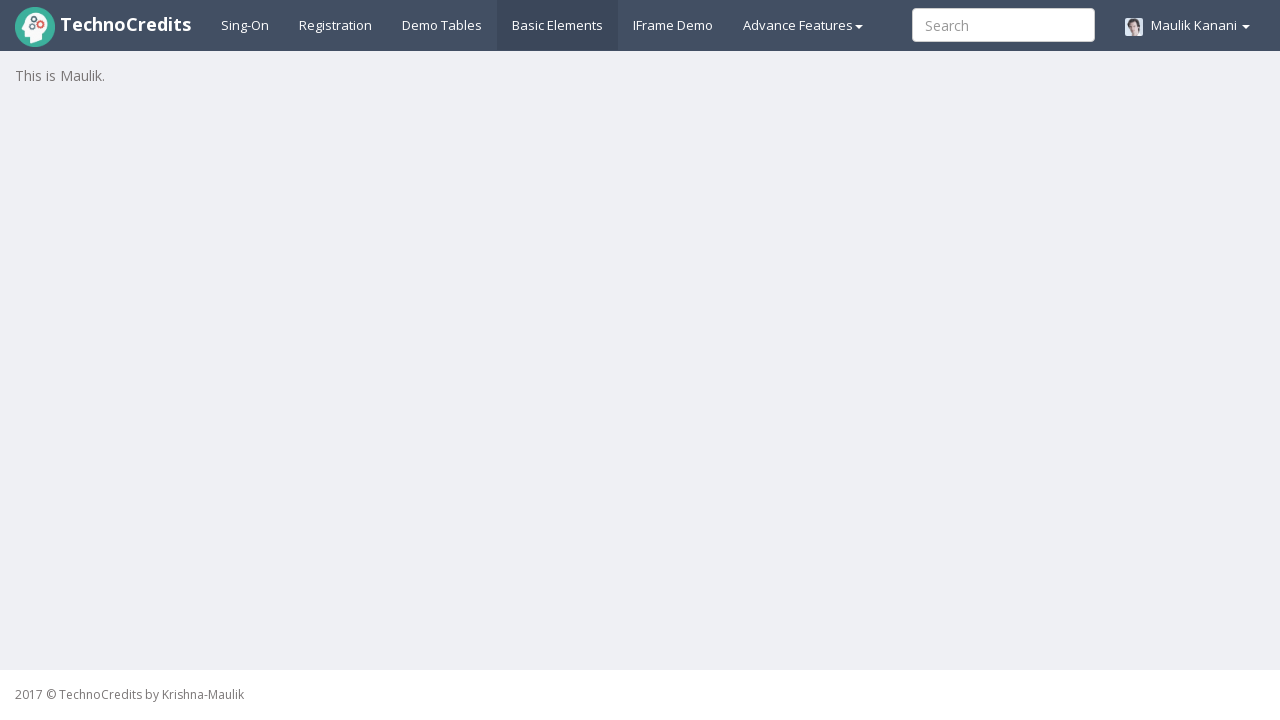

JavaScript alert button loaded
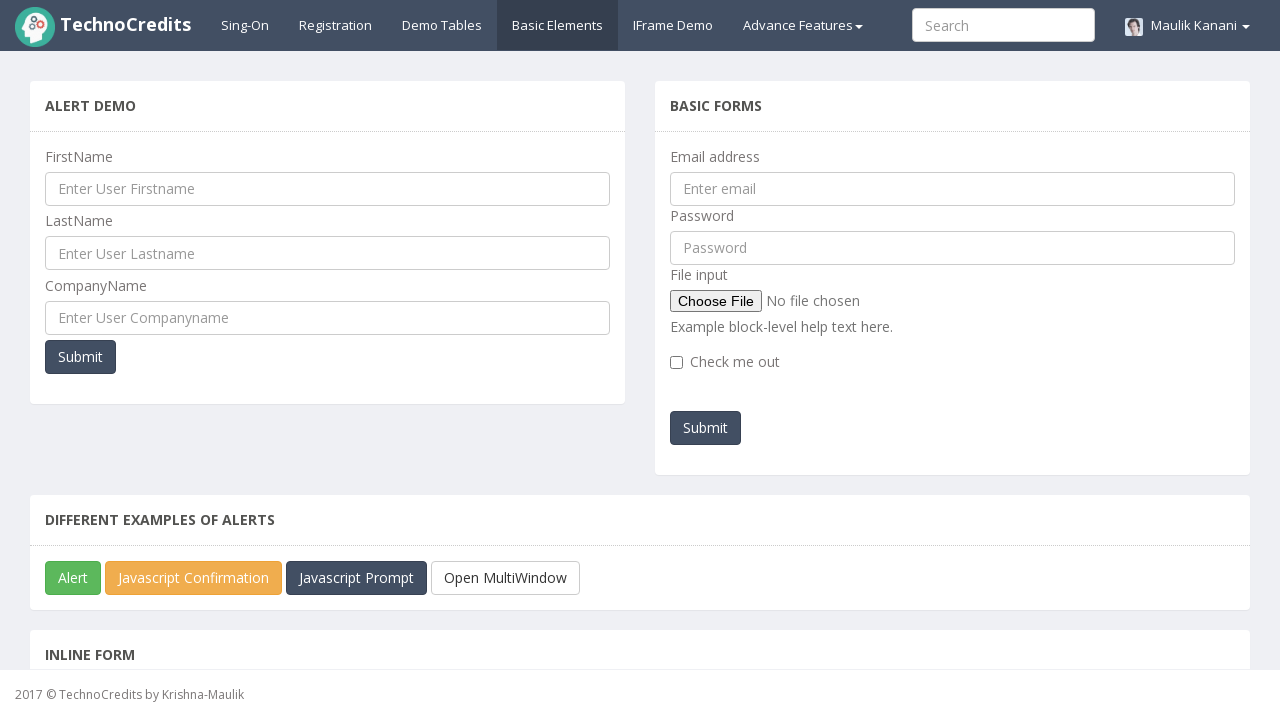

Clicked JavaScript alert button at (73, 578) on button#javascriptAlert
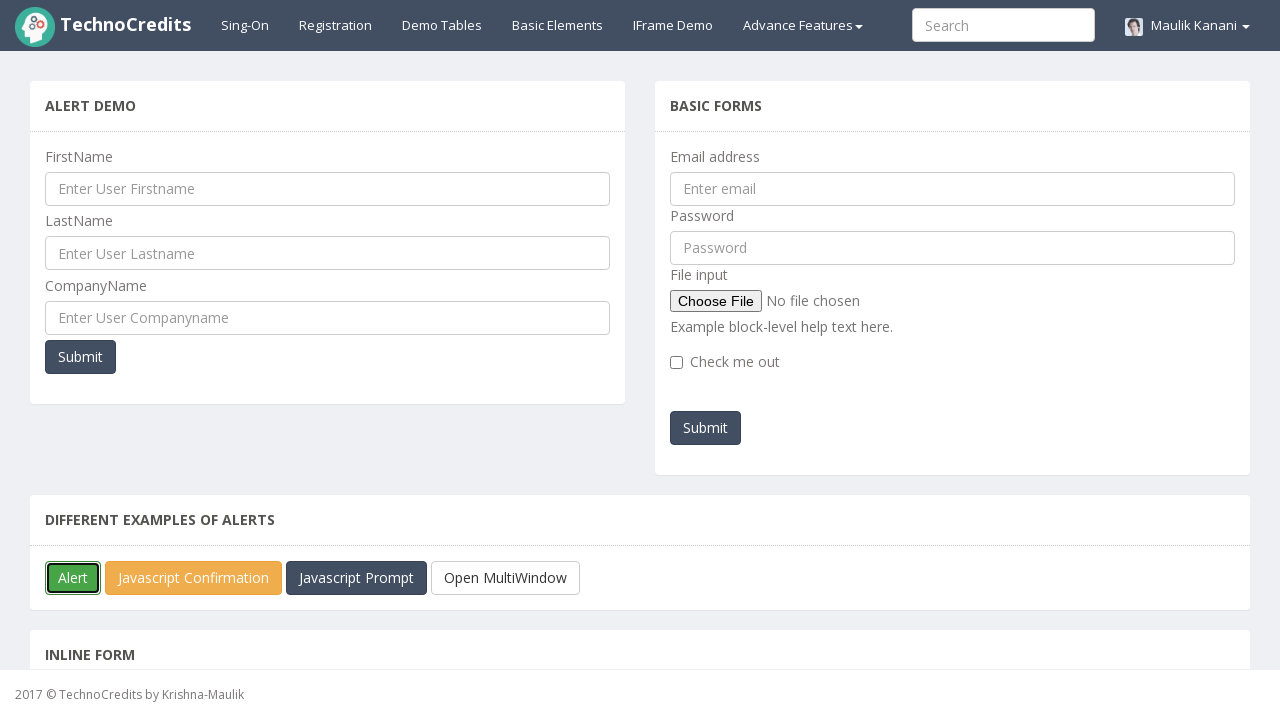

Alert dialog accepted
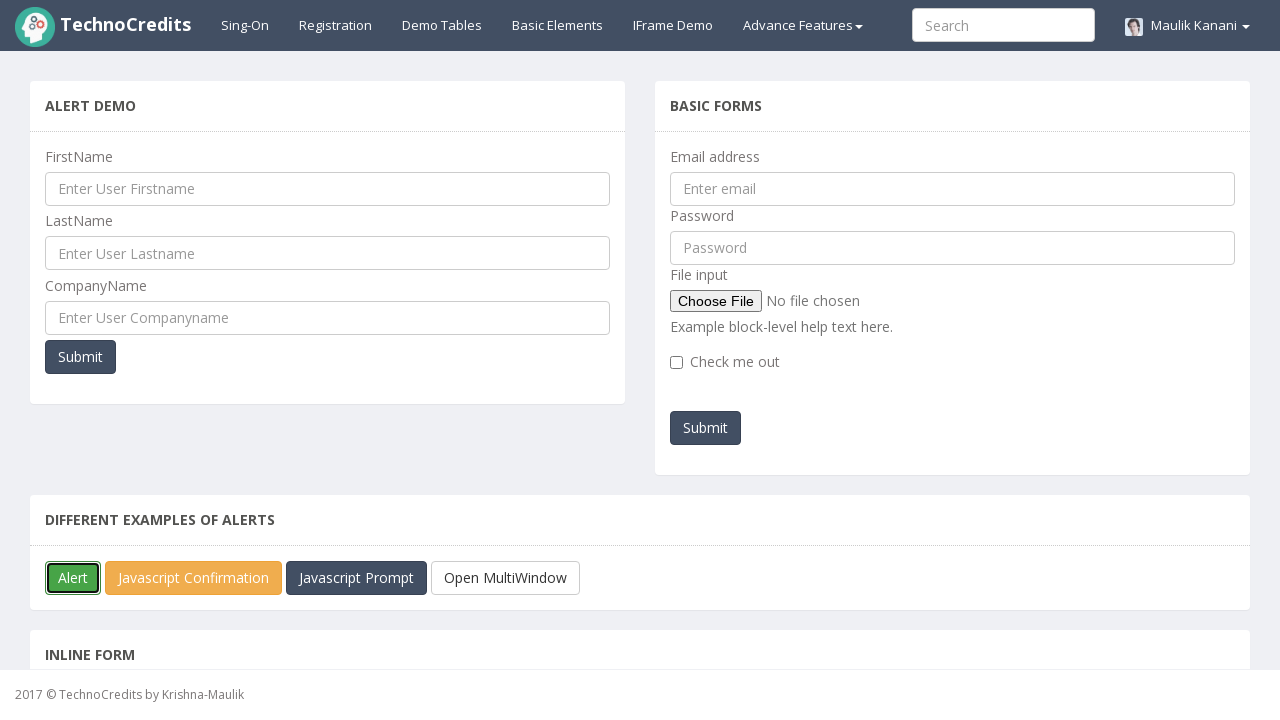

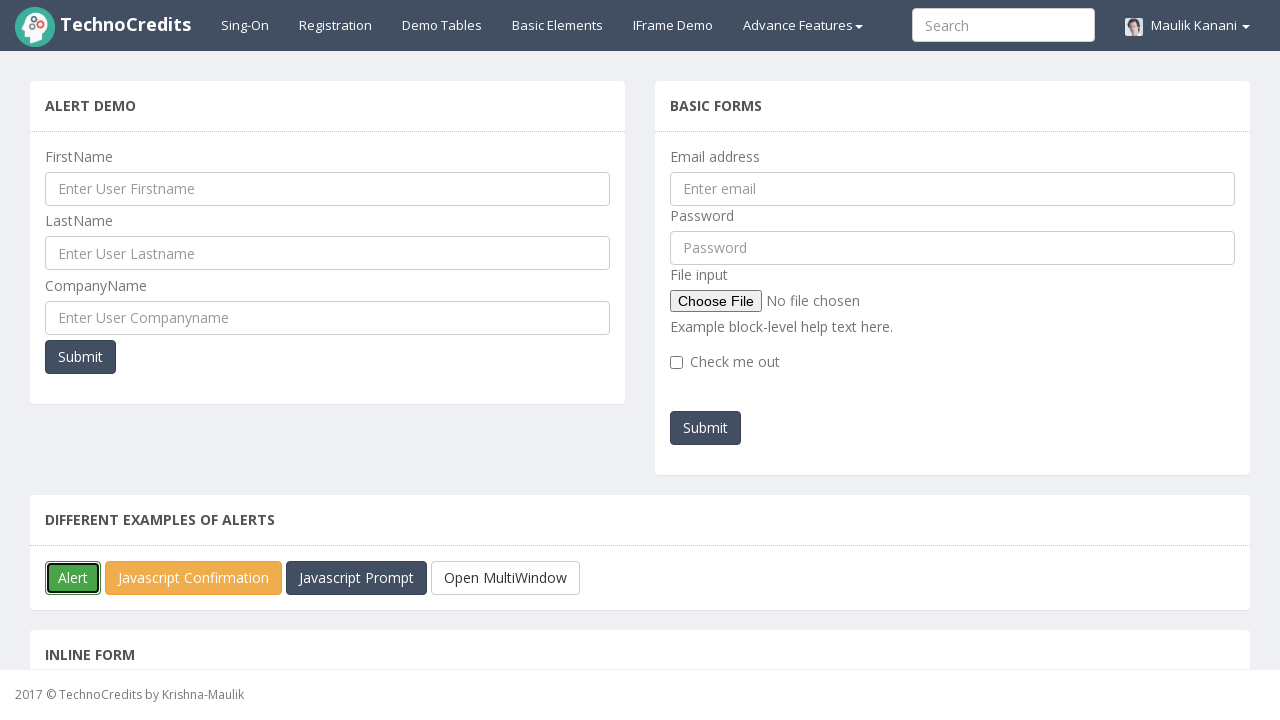